Tests Hacker News "newest" page pagination by repeatedly clicking the "More" link to load additional articles, verifying that the page loads and displays article timestamps correctly.

Starting URL: https://news.ycombinator.com/newest

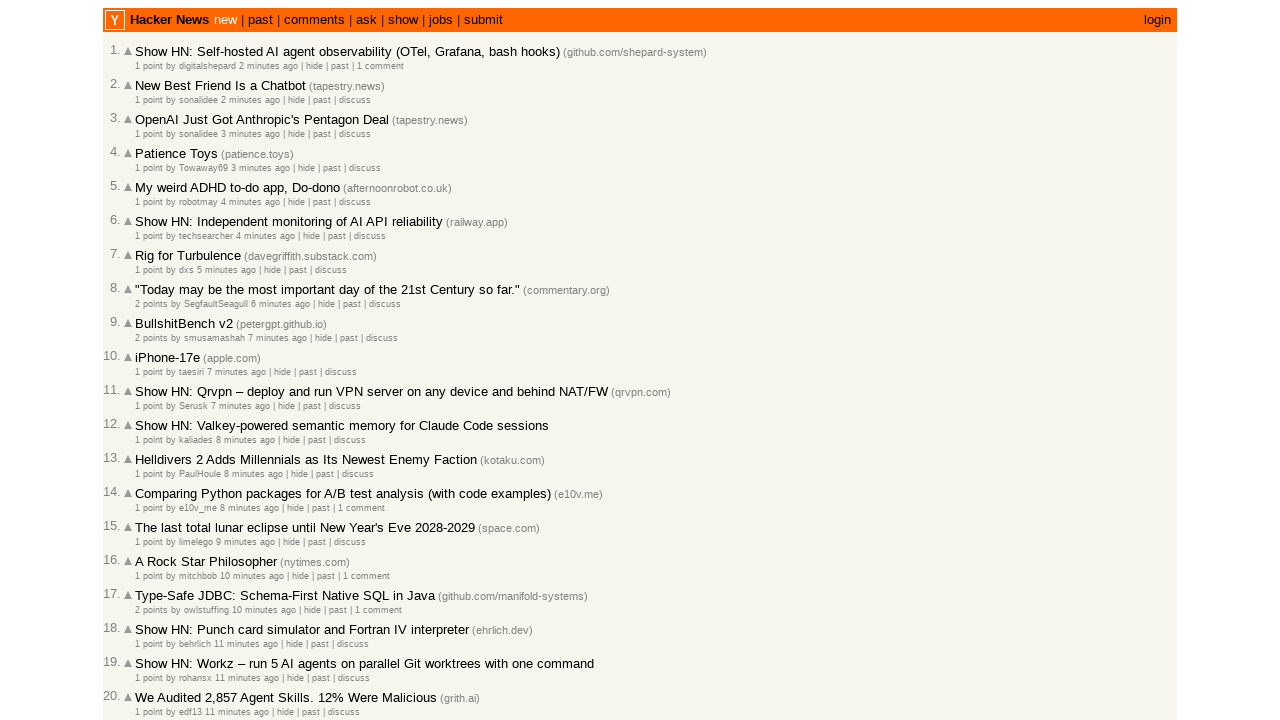

Waited for initial articles to load on Hacker News newest page
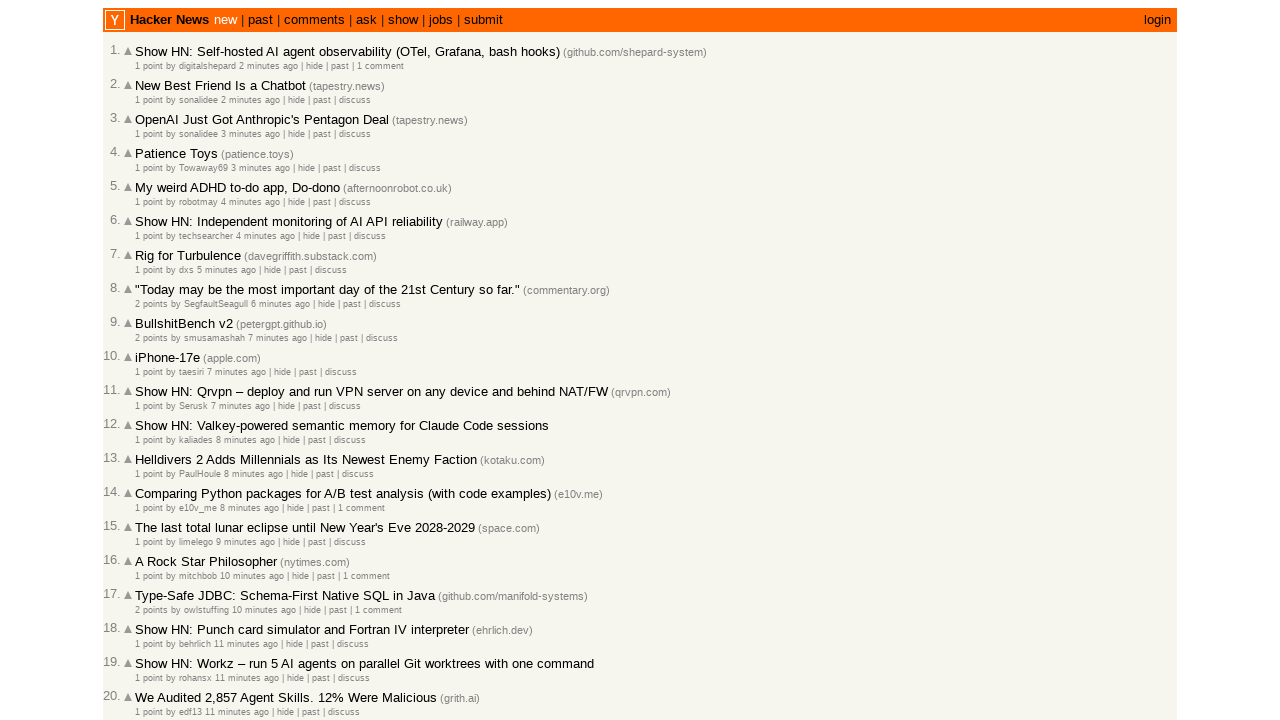

Located 'More' link to load additional articles
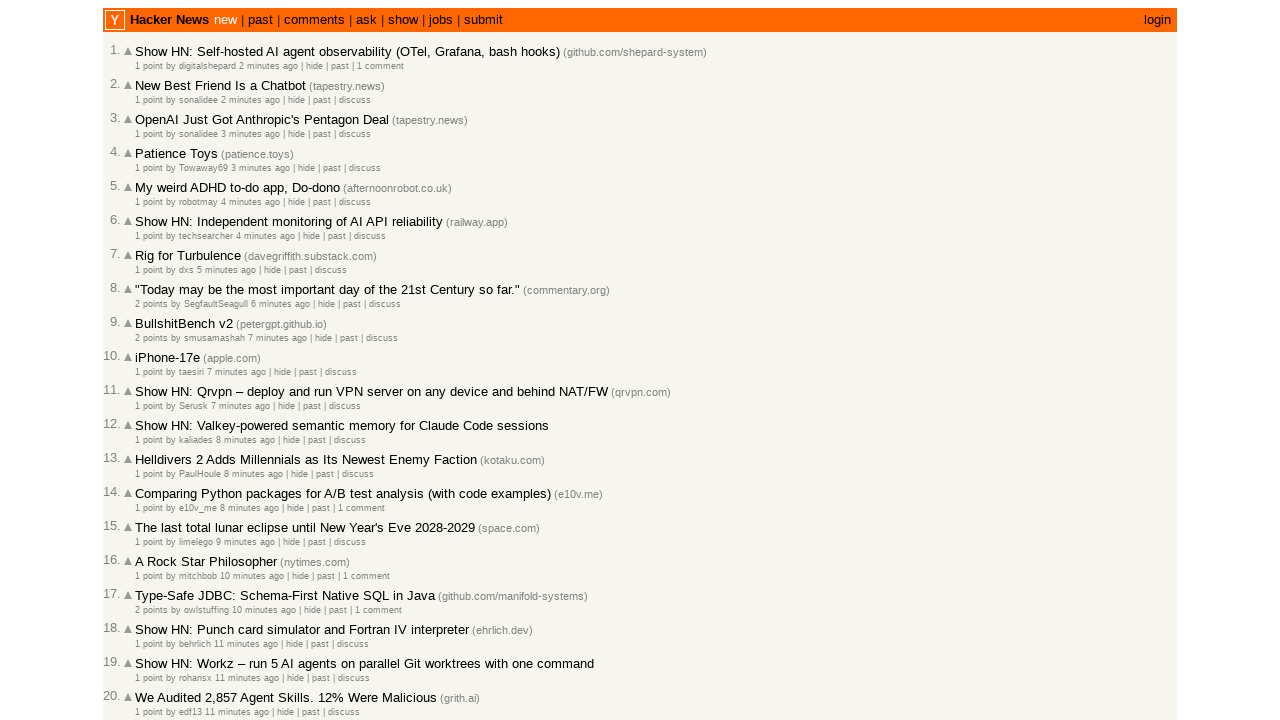

Clicked 'More' link (iteration 1 of 3) at (149, 616) on a.morelink
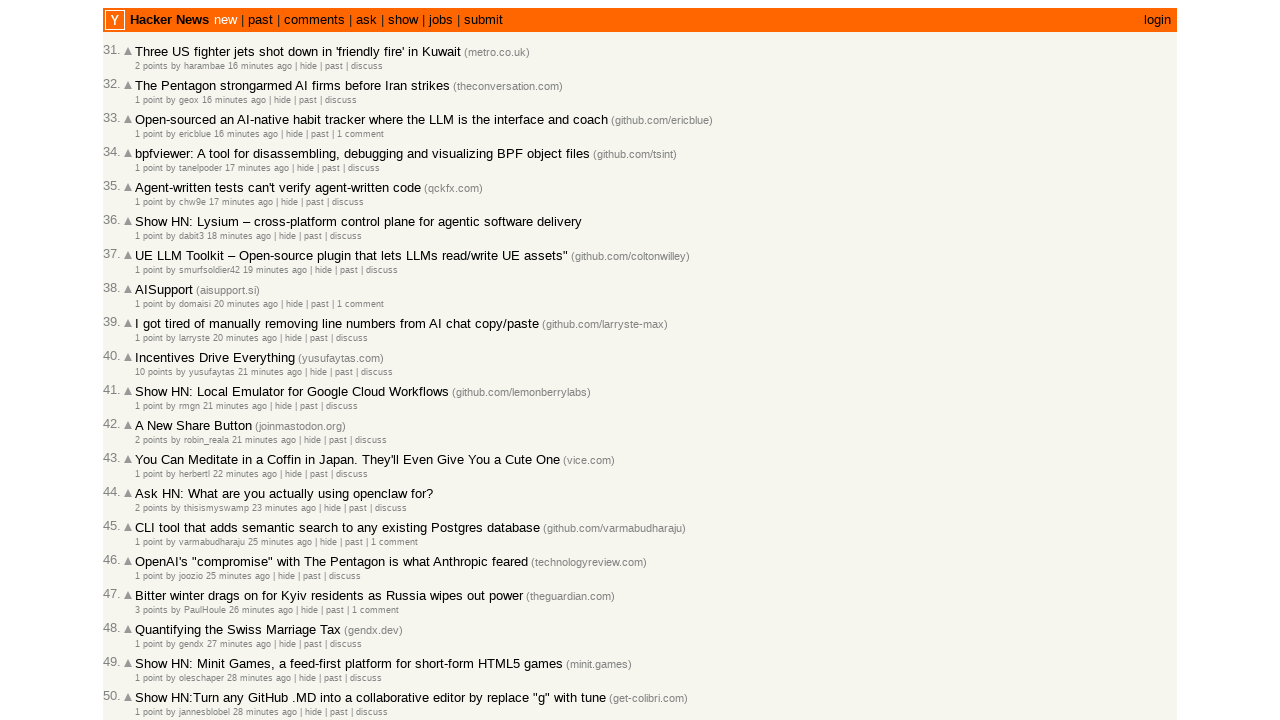

Waited for new articles to load after clicking 'More'
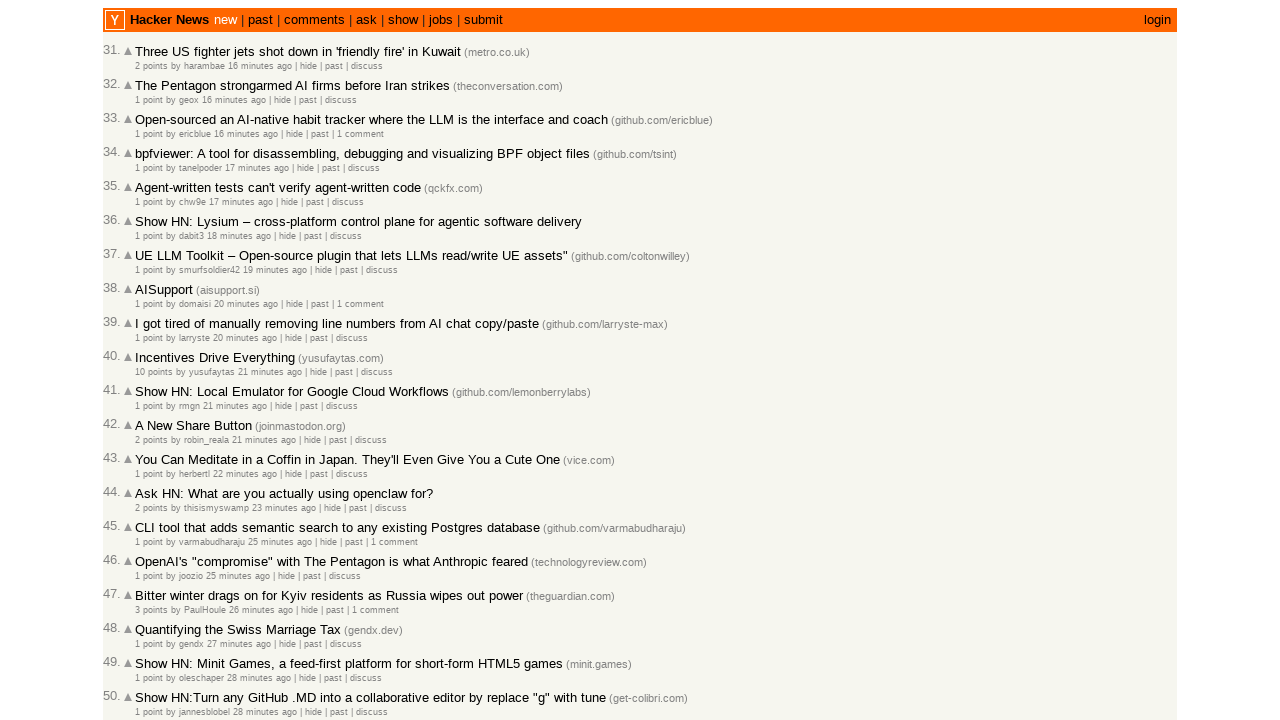

Located 'More' link to load additional articles
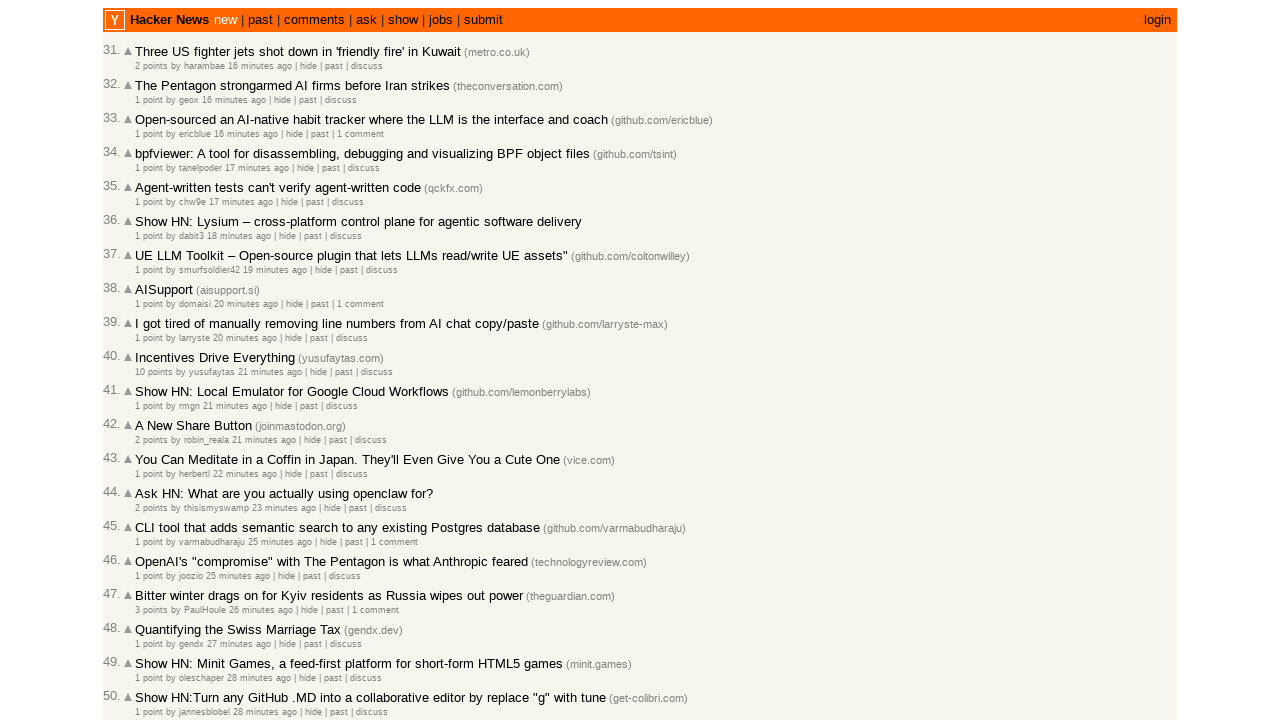

Clicked 'More' link (iteration 2 of 3) at (149, 616) on a.morelink
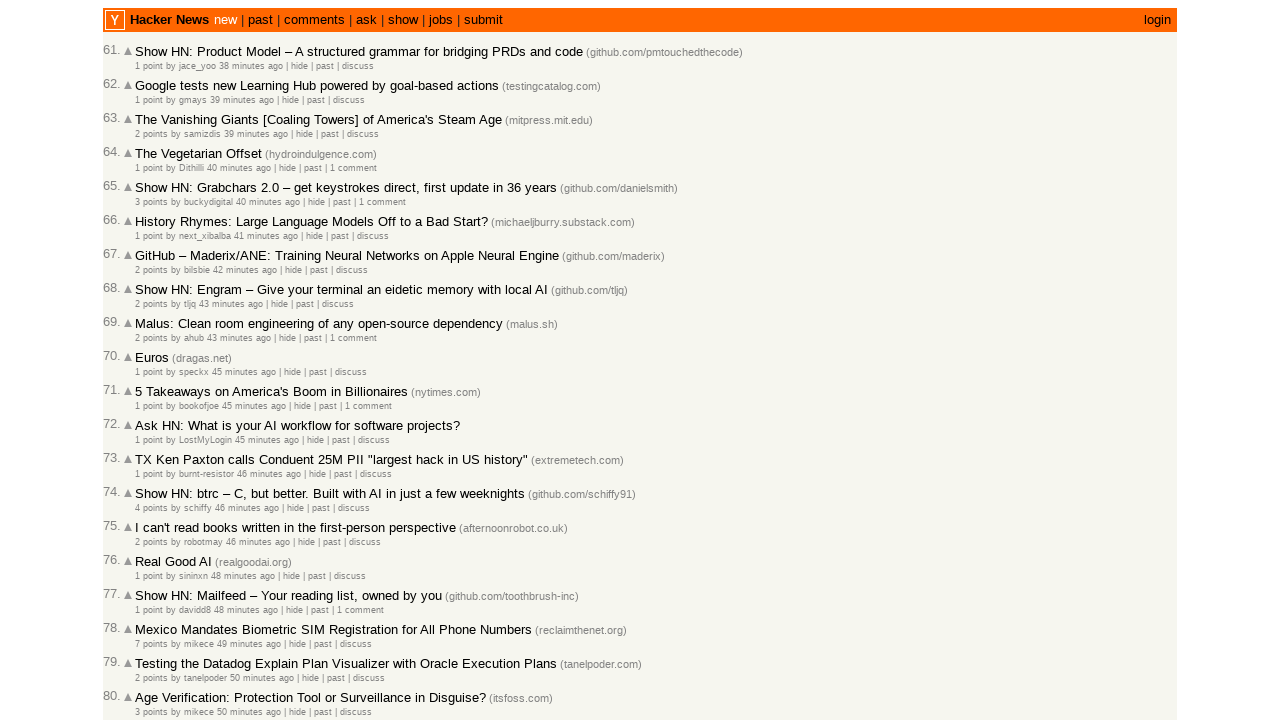

Waited for new articles to load after clicking 'More'
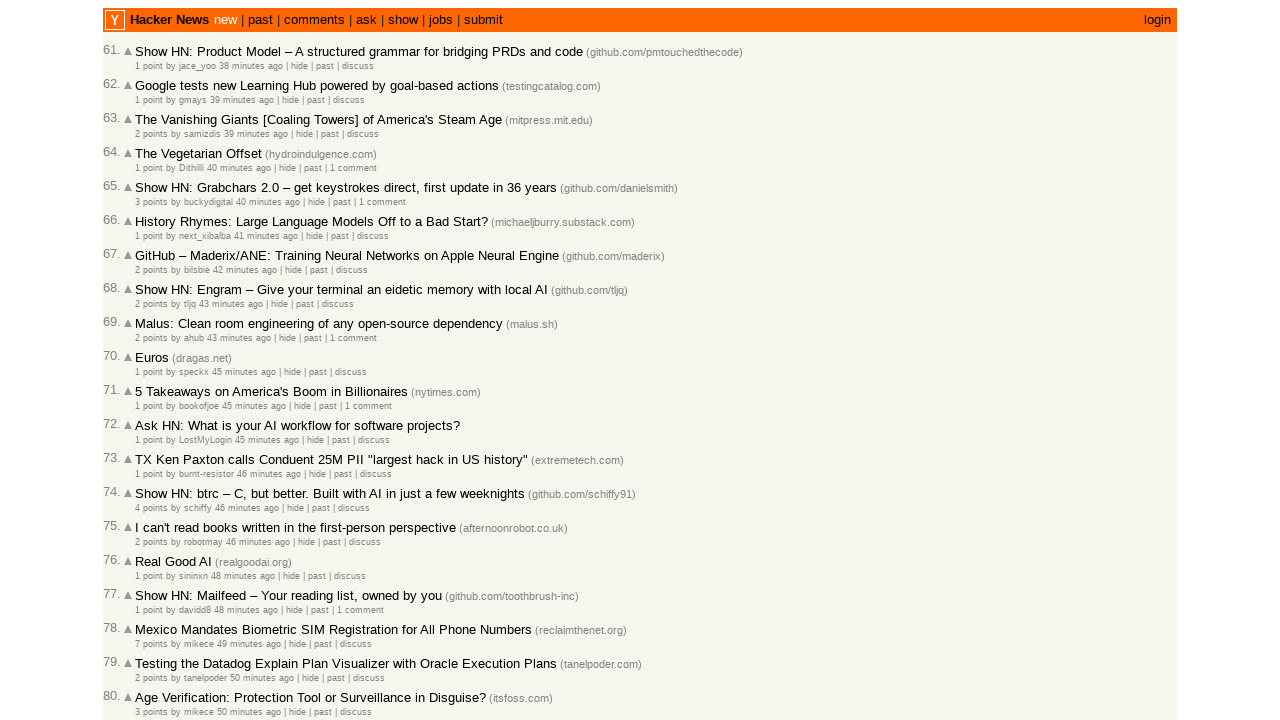

Located 'More' link to load additional articles
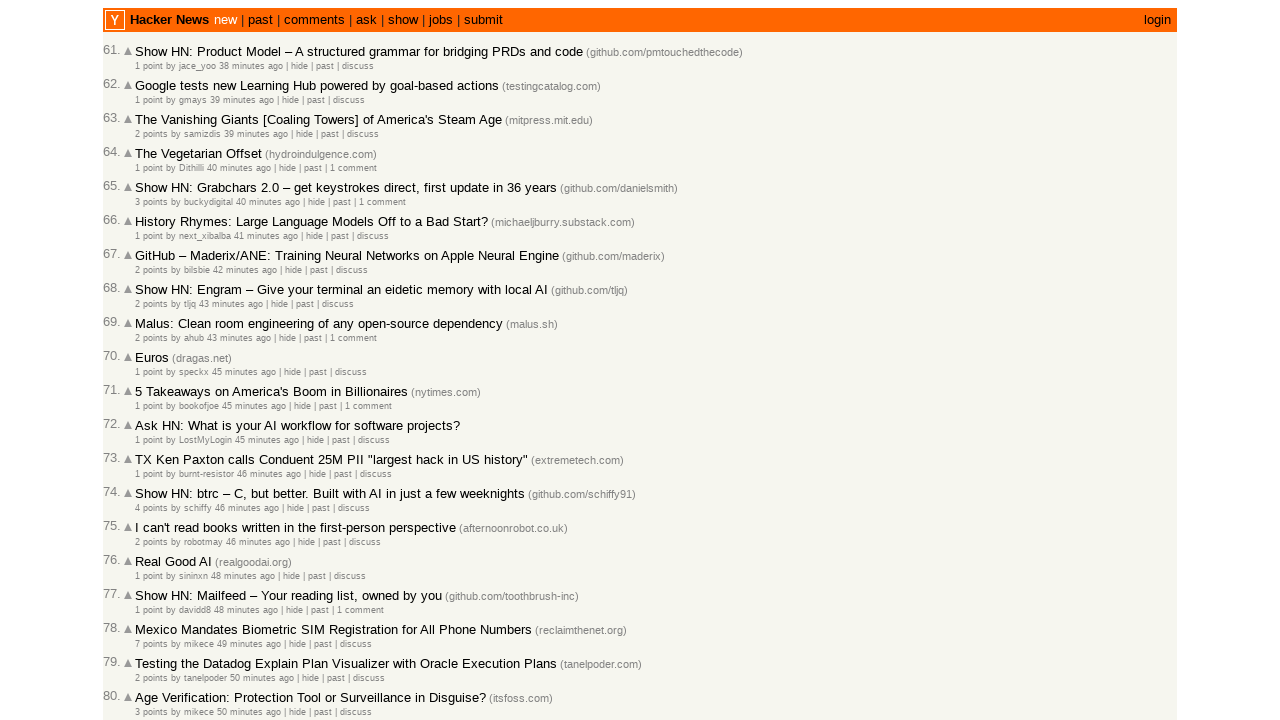

Clicked 'More' link (iteration 3 of 3) at (149, 616) on a.morelink
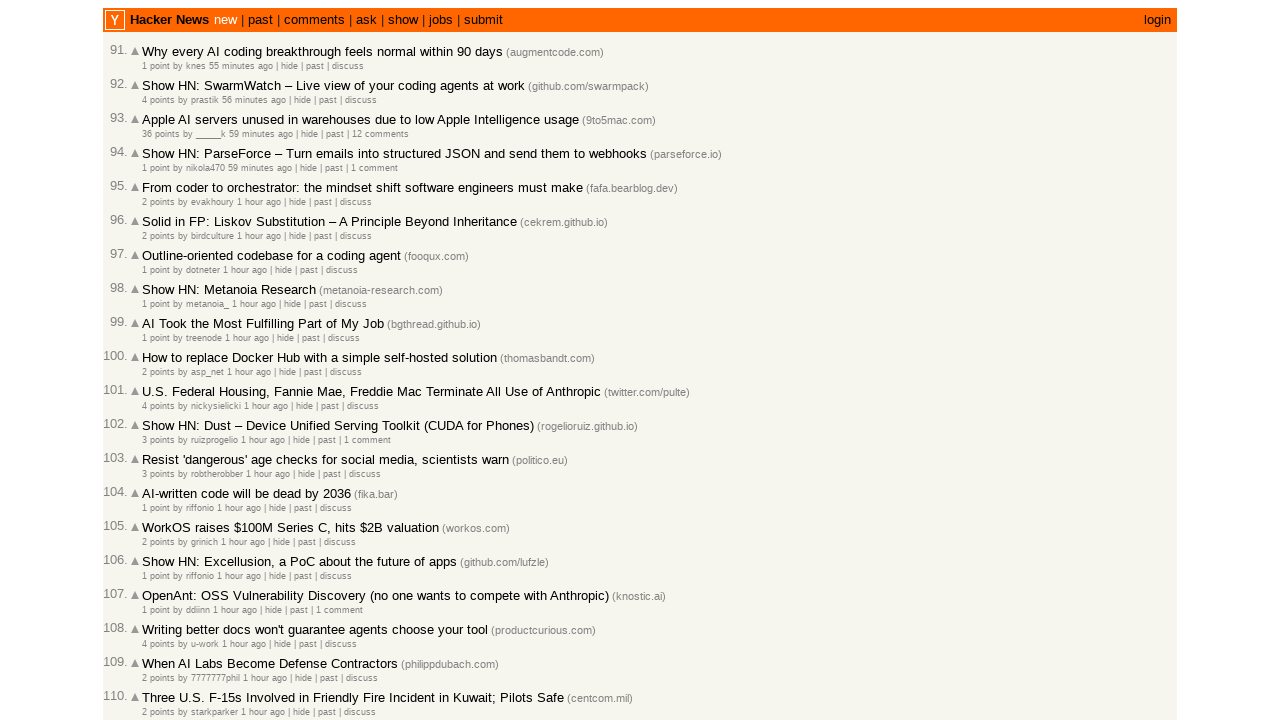

Waited for new articles to load after clicking 'More'
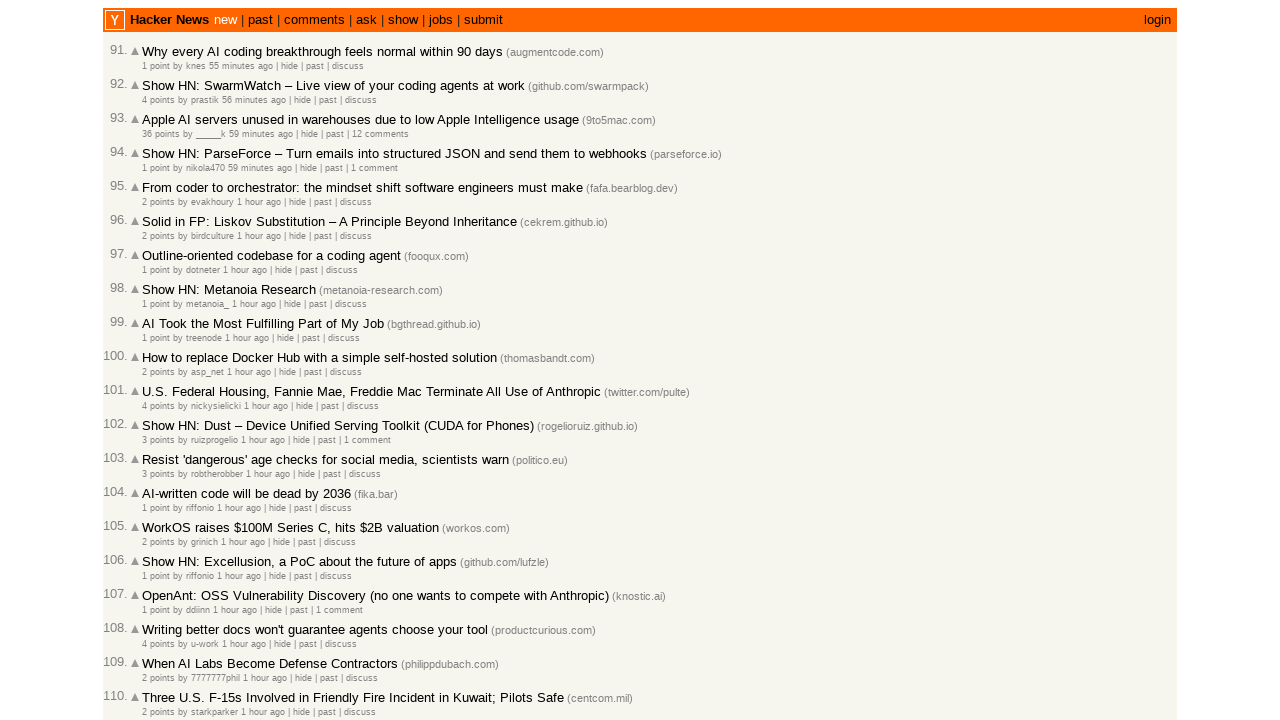

Verified articles with timestamps are displayed on final page
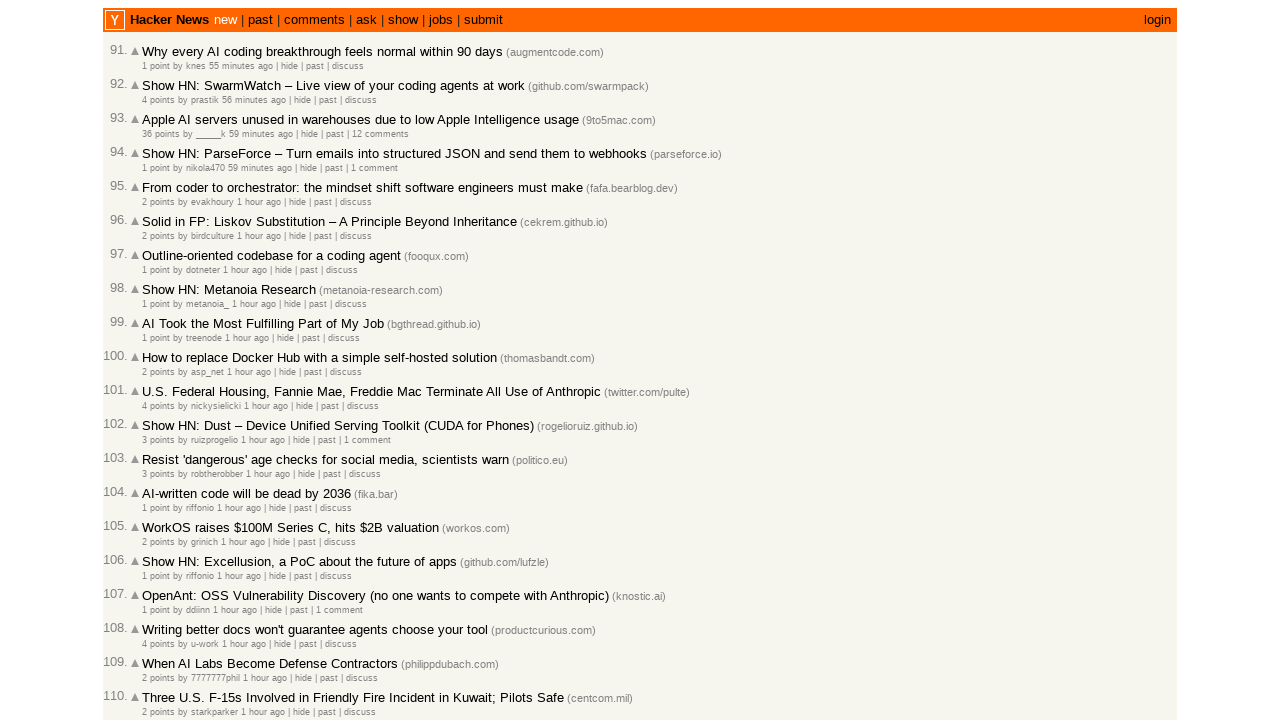

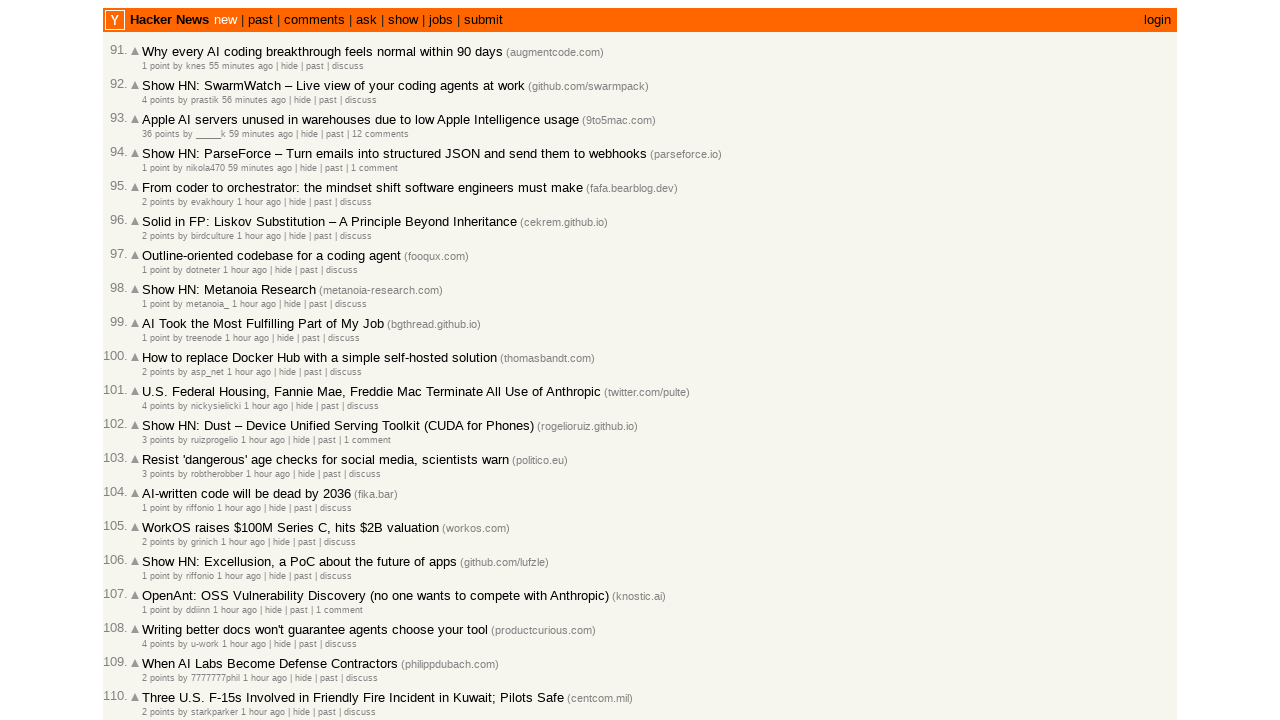